Tests drag and drop functionality by dragging an element and dropping it into a target container

Starting URL: https://demoqa.com/droppable

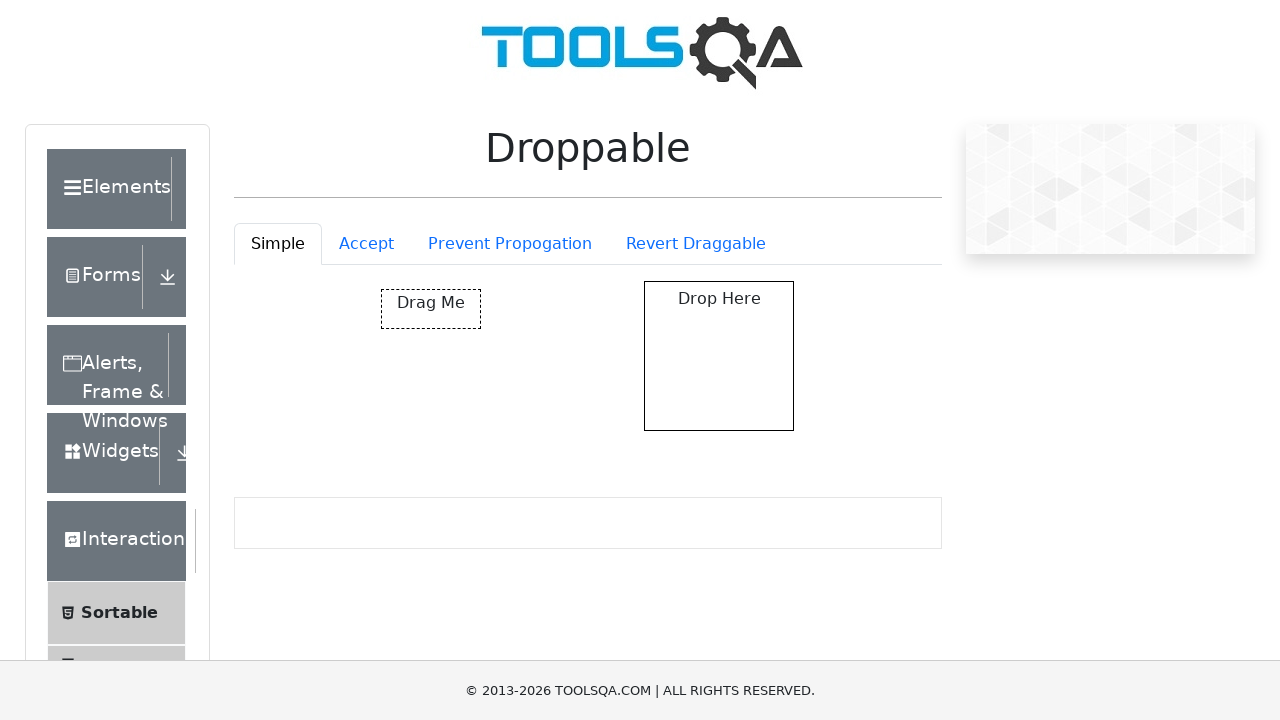

Navigated to drag and drop practice page
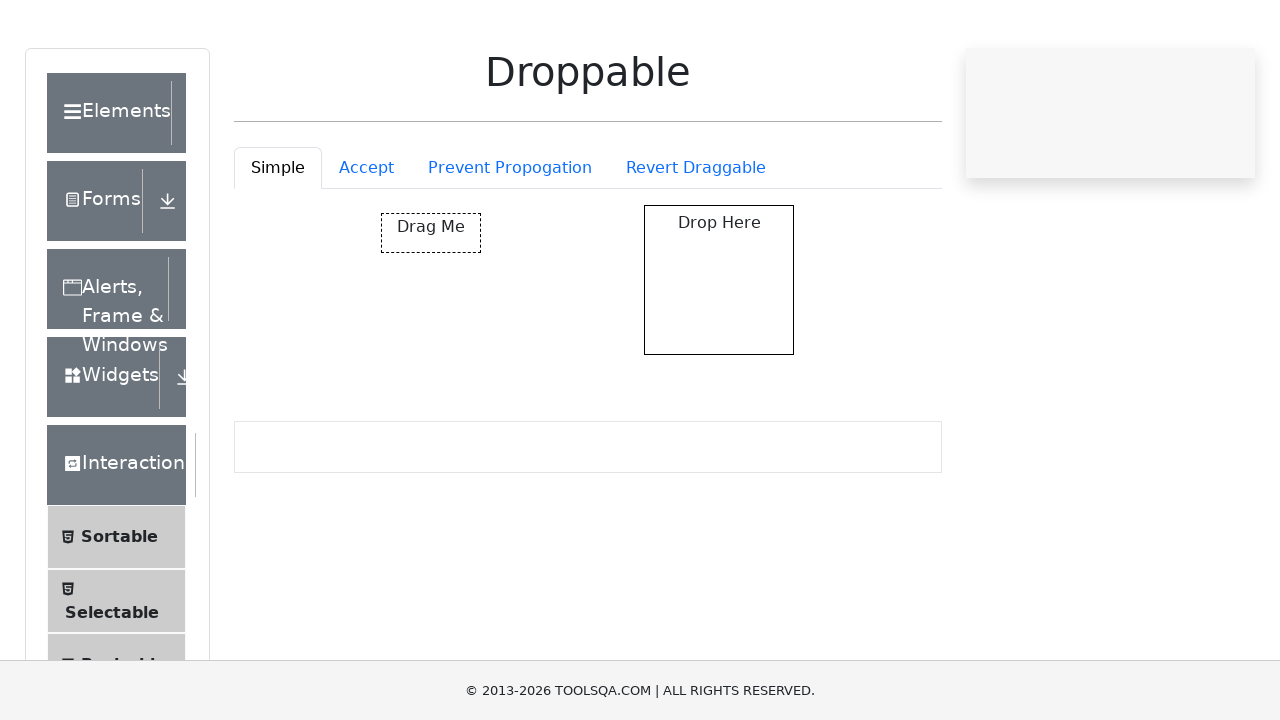

Located draggable element
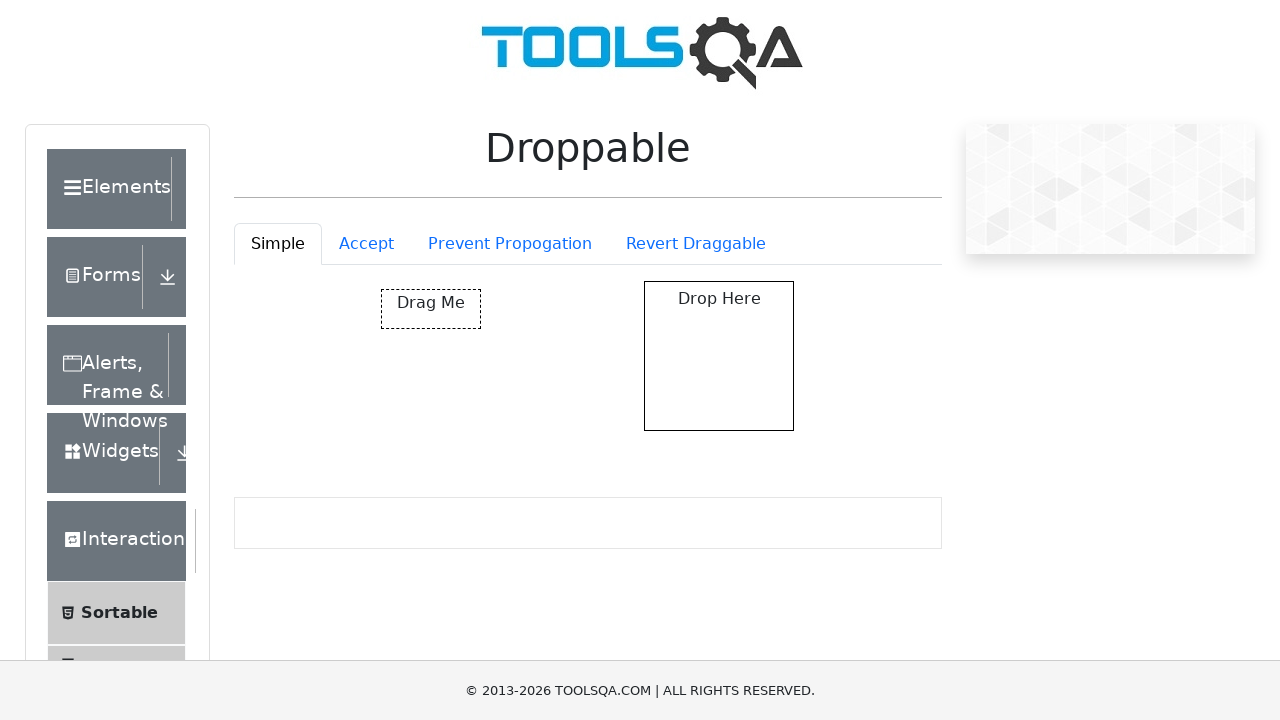

Located droppable target container
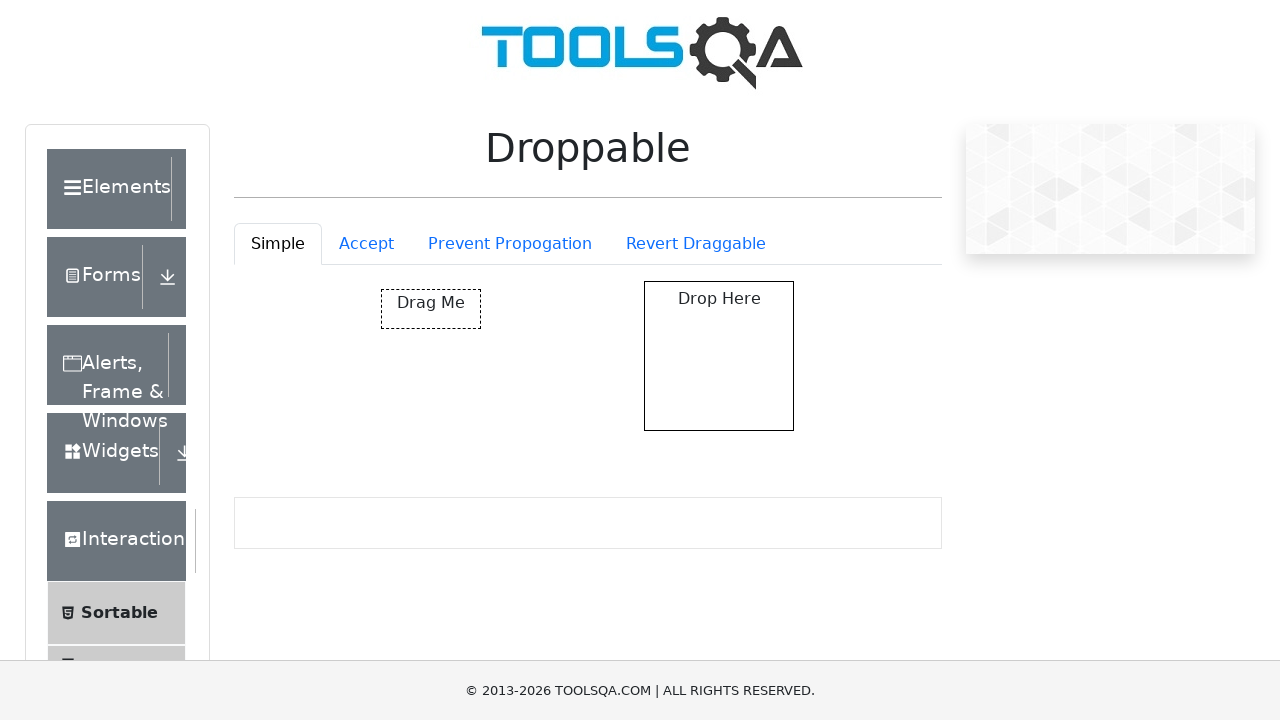

Dragged element and dropped it into target container at (719, 356)
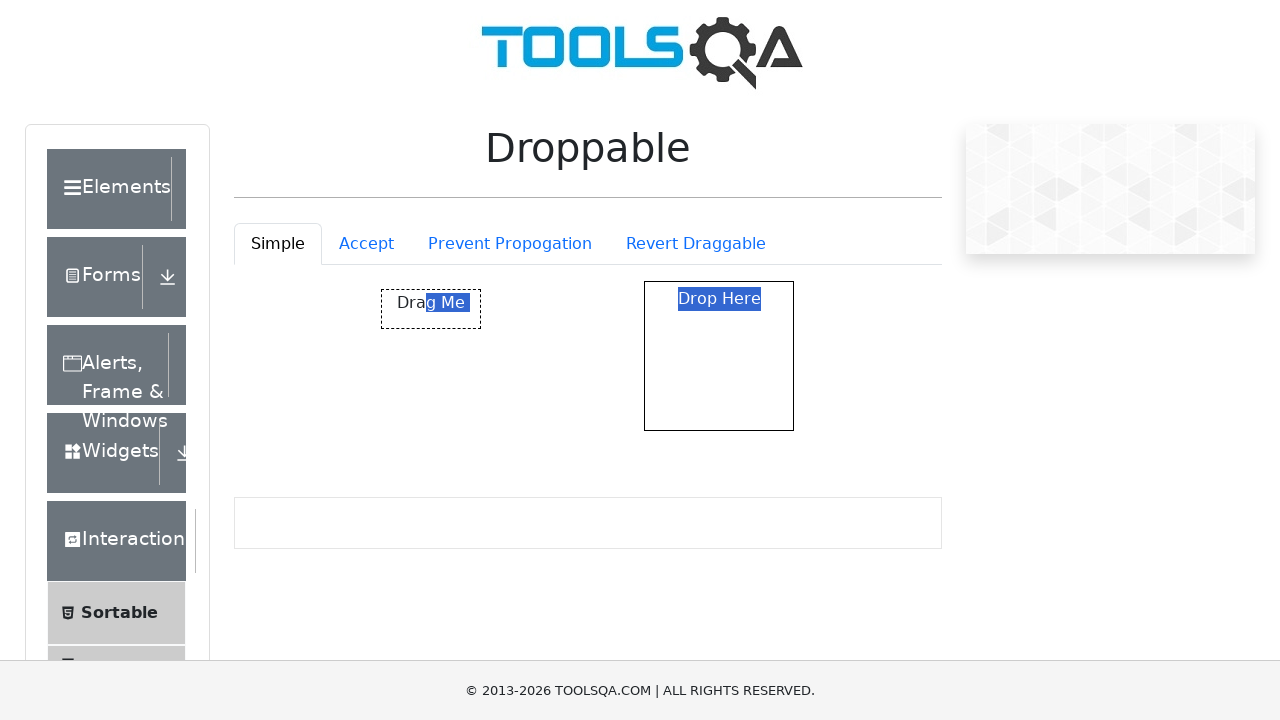

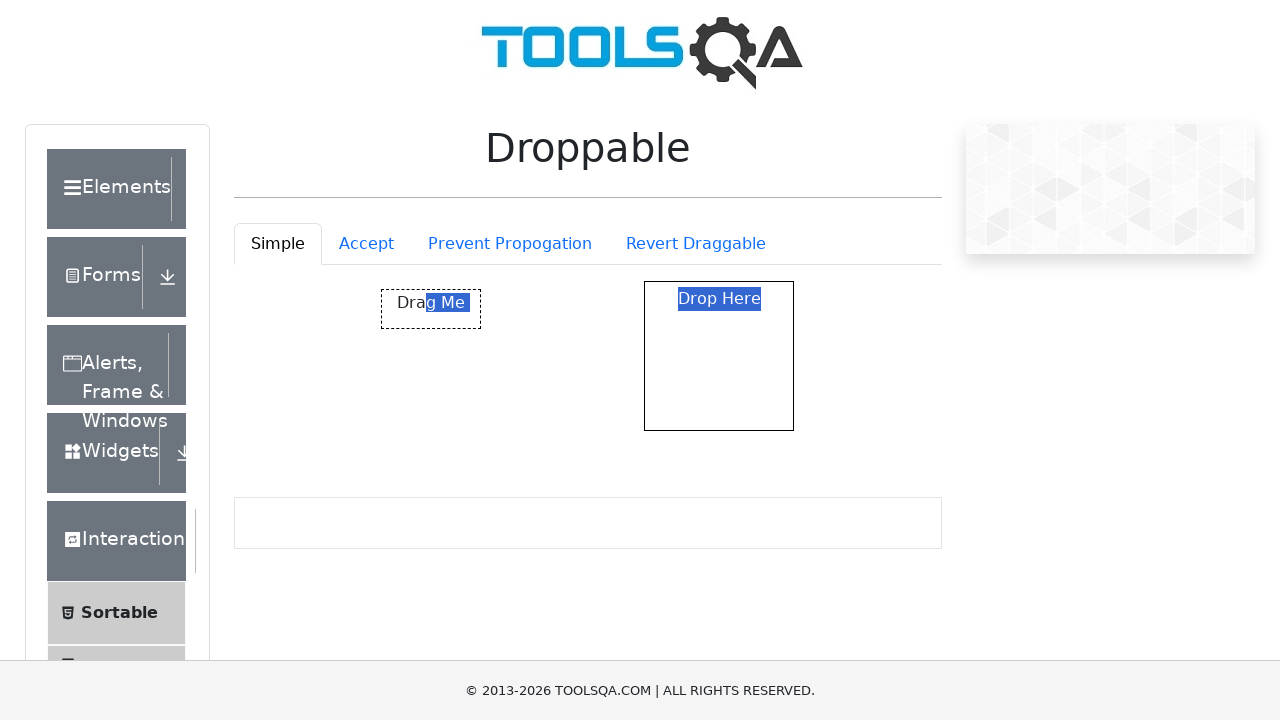